Navigates to BannerBuzz website, maximizes the window, and retrieves the page title

Starting URL: https://www.bannerbuzz.com/

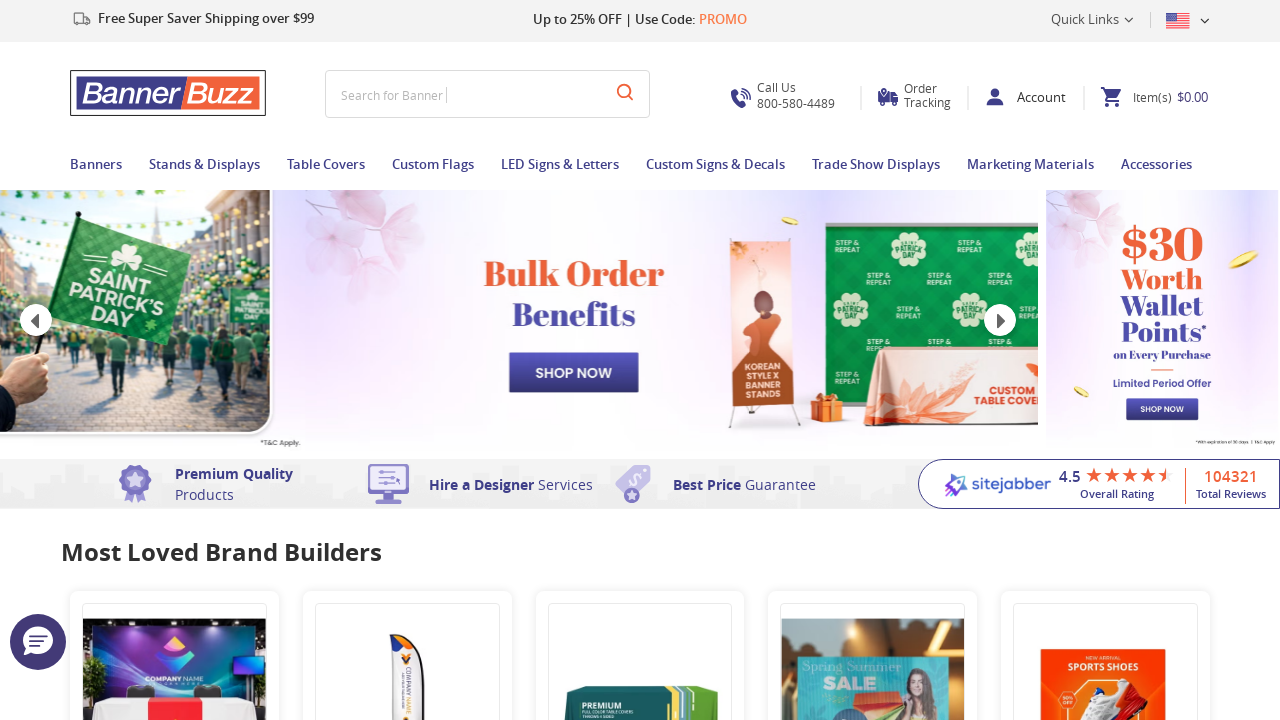

Waited for page DOM to load
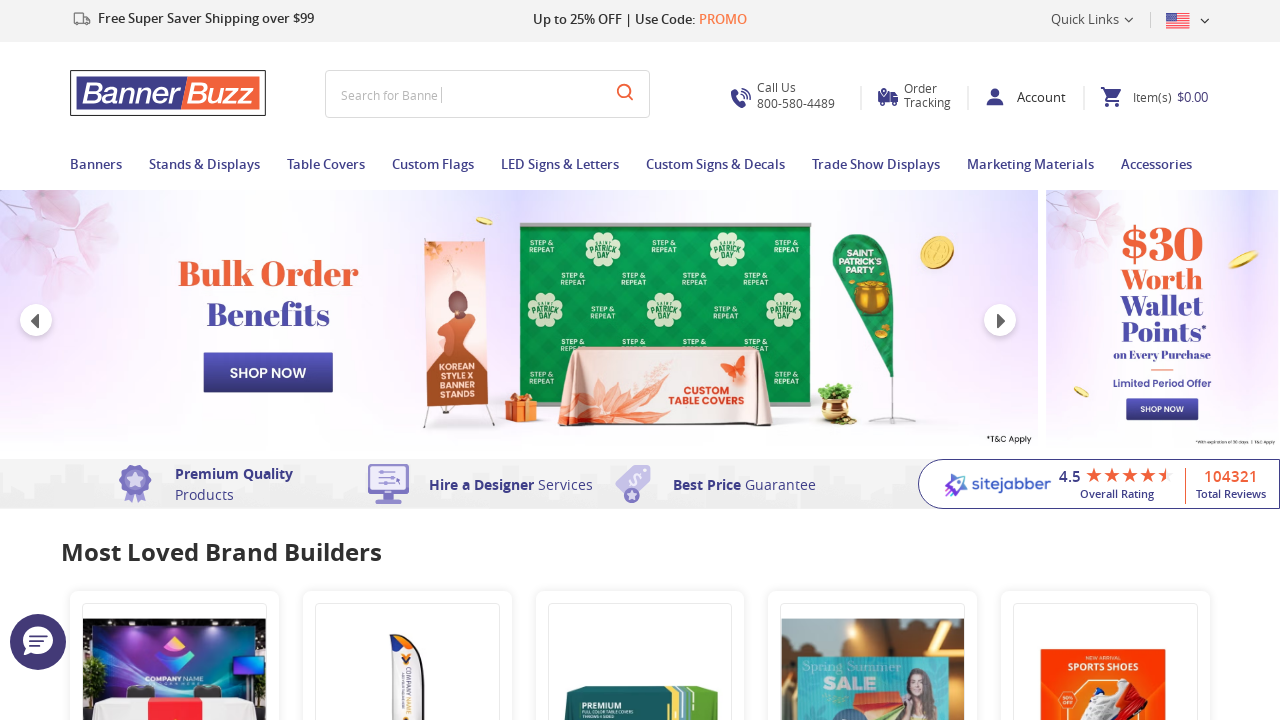

Retrieved page title: Custom Banner Printing, Banners & Signs Online - BannerBuzz
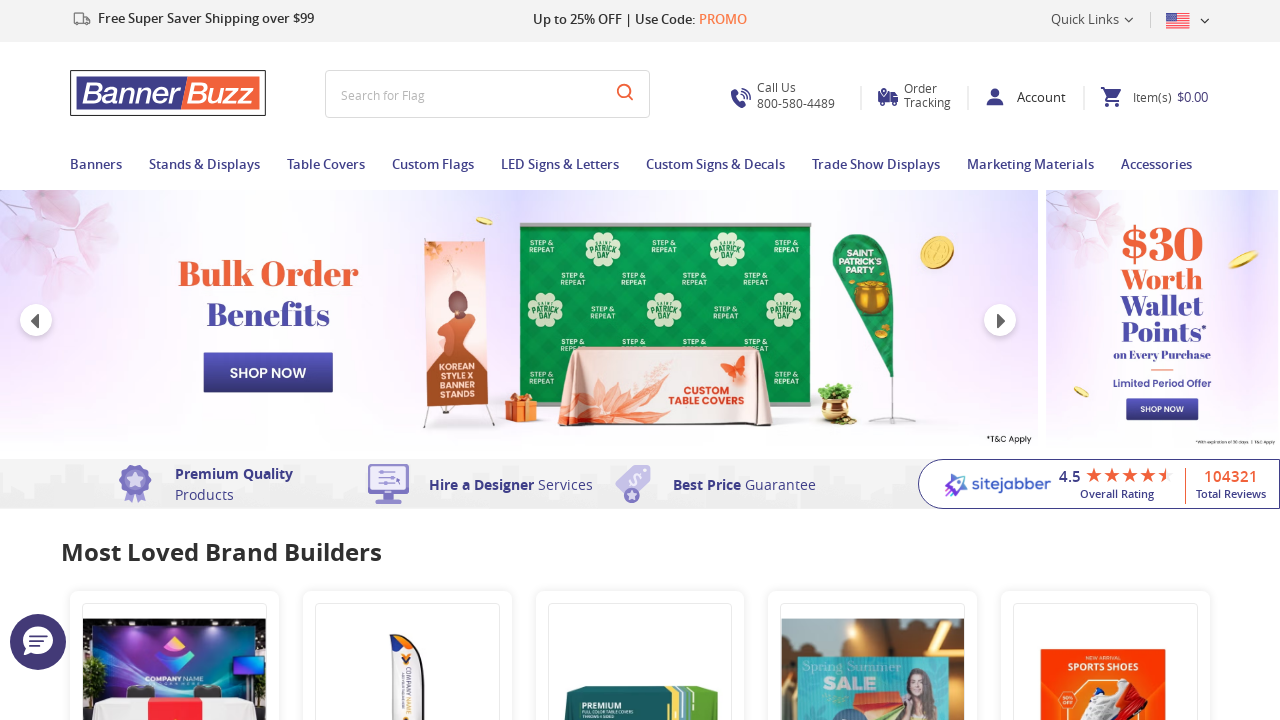

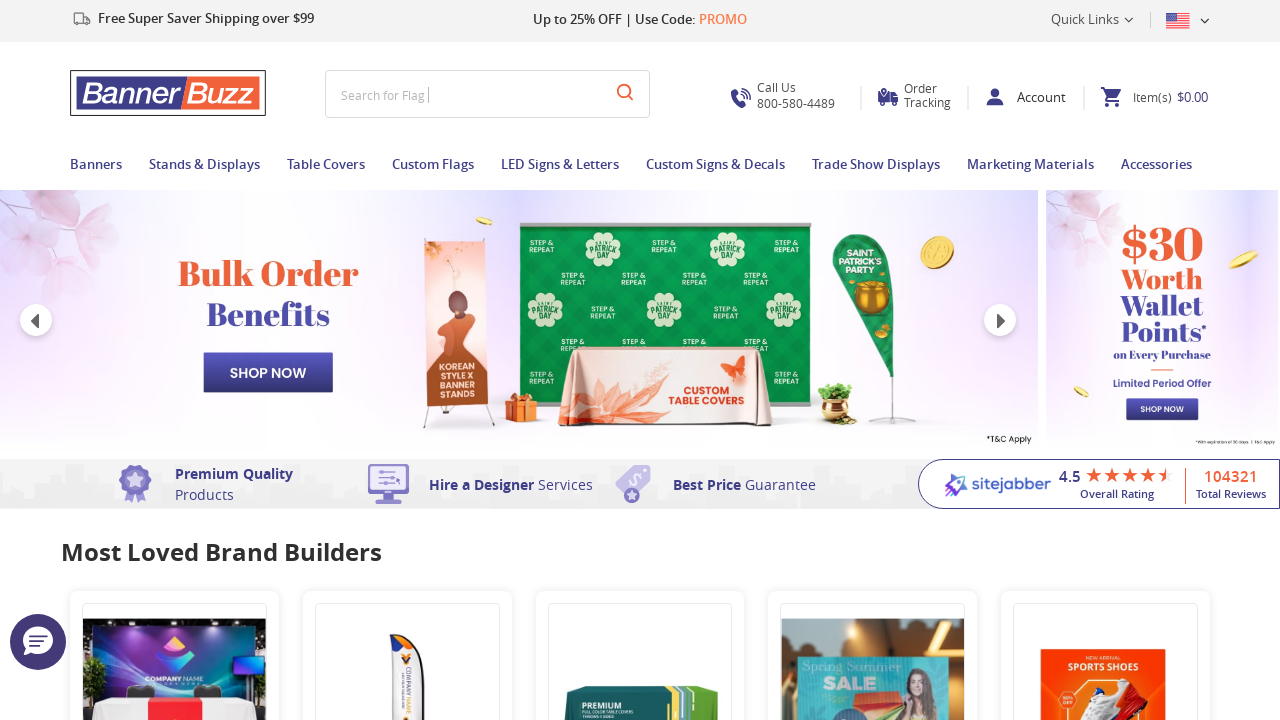